Tests verifying that 'India' option is present in the country dropdown by checking text content

Starting URL: https://testautomationpractice.blogspot.com/

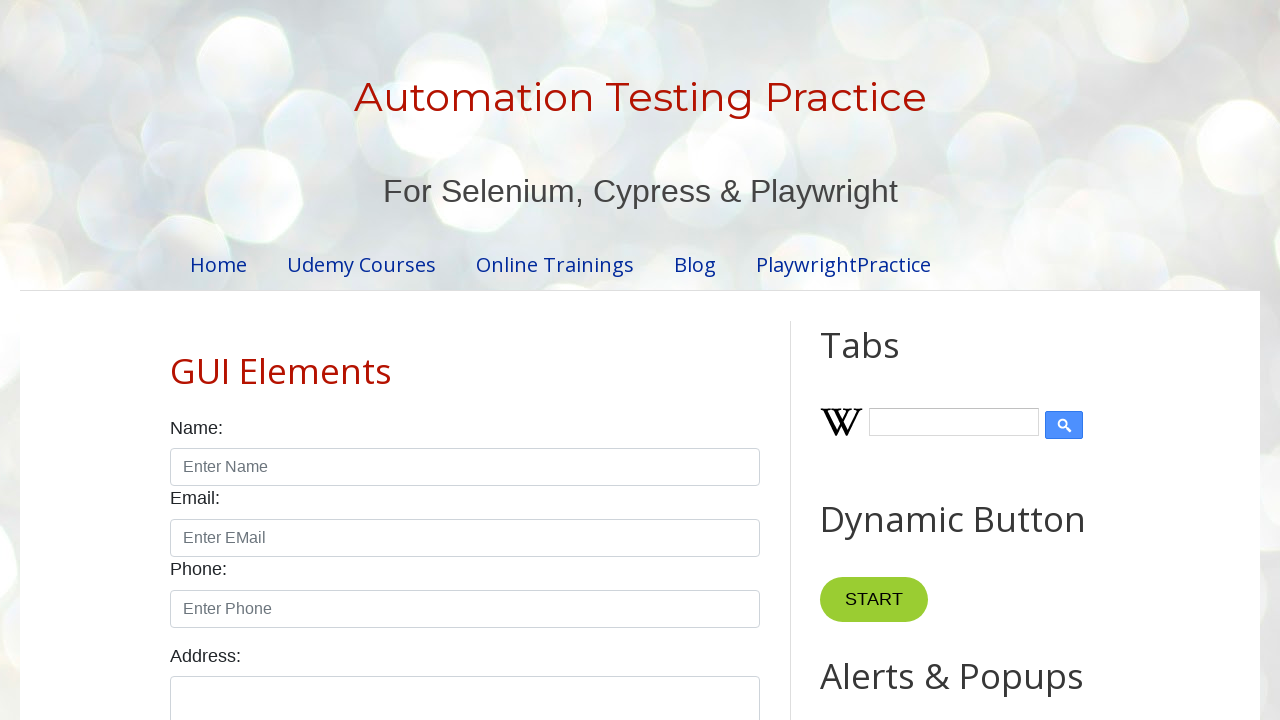

Navigated to test automation practice website
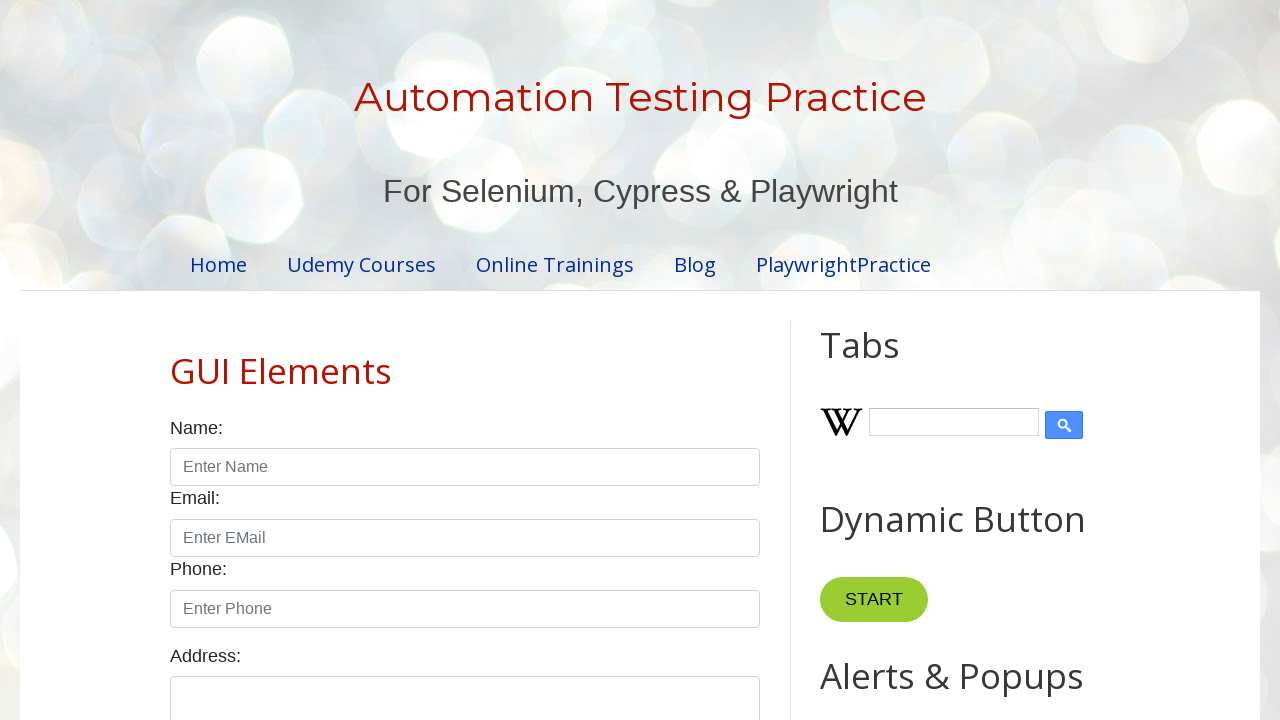

Retrieved text content from country dropdown
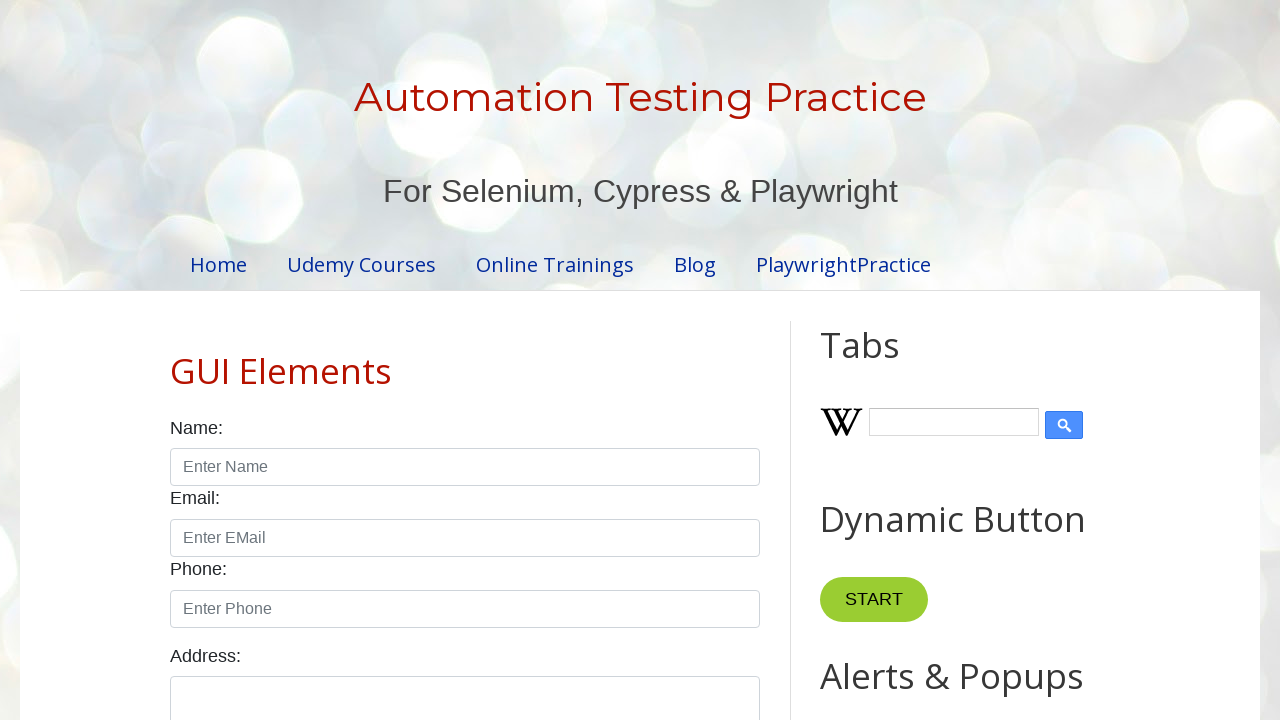

Verified that 'India' option is present in country dropdown
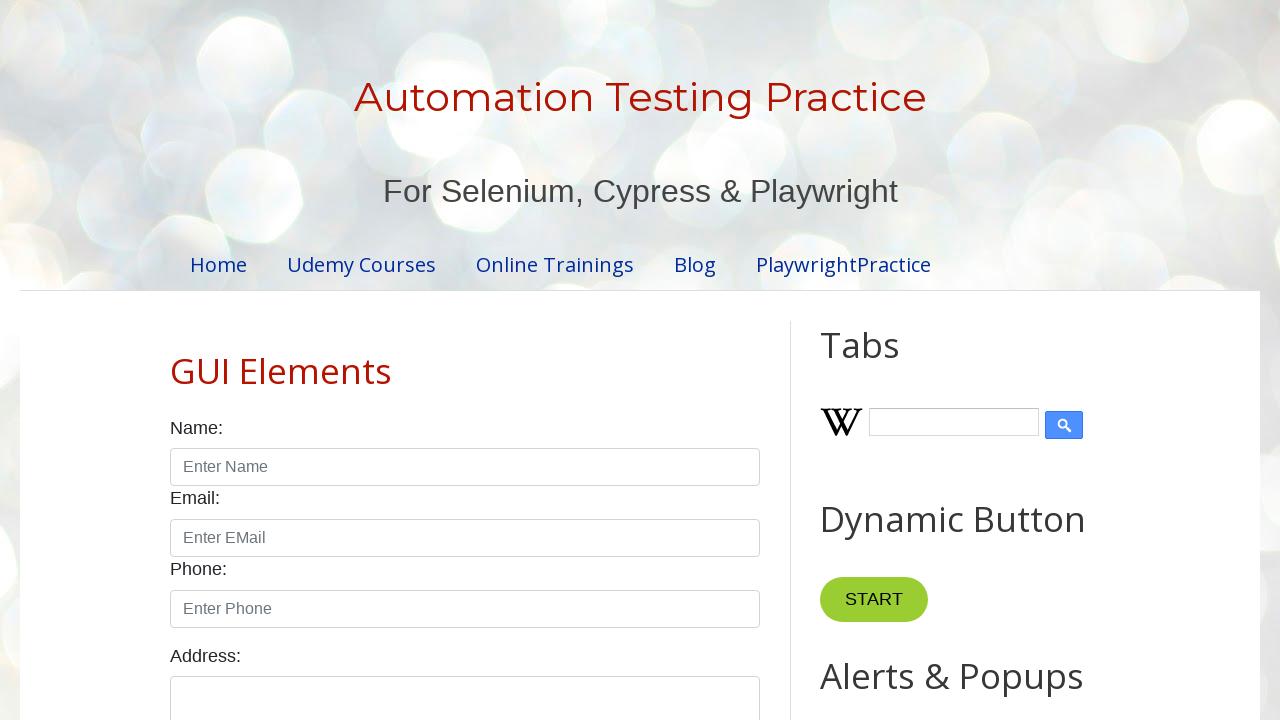

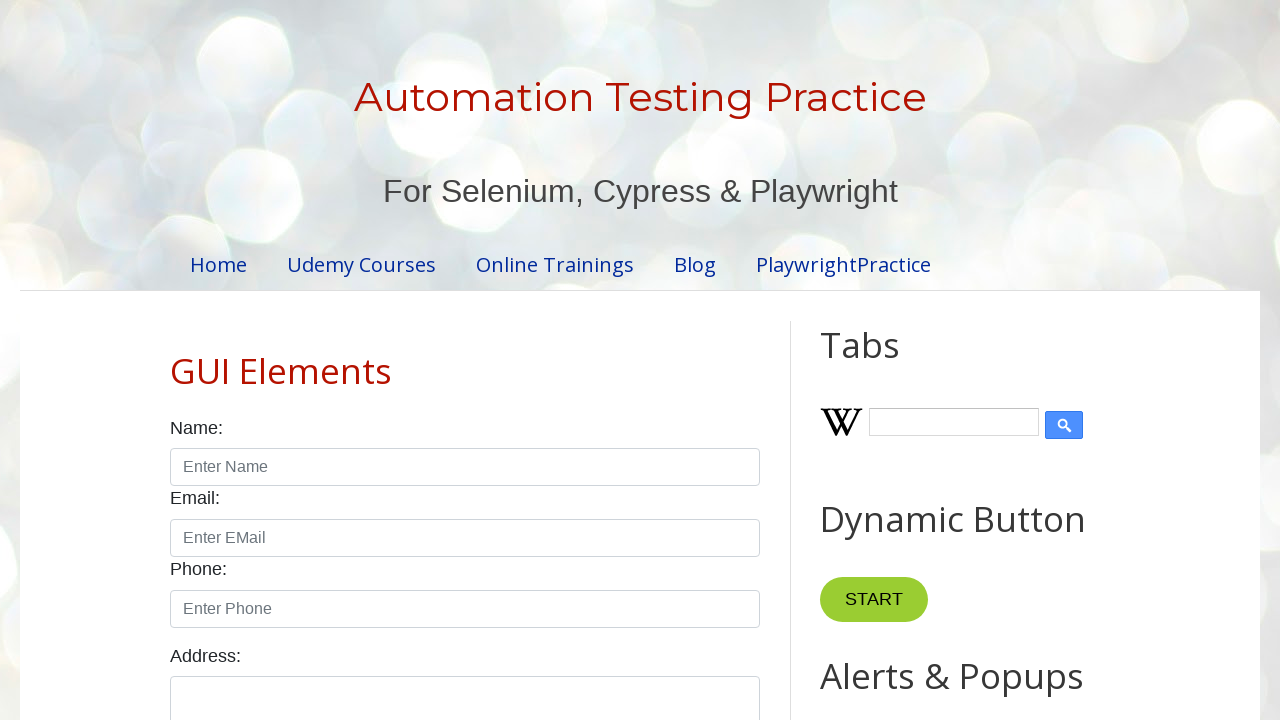